Tests navigating to Top Lists then Top Rated Esoteric page and verifying the list loads

Starting URL: http://www.99-bottles-of-beer.net/

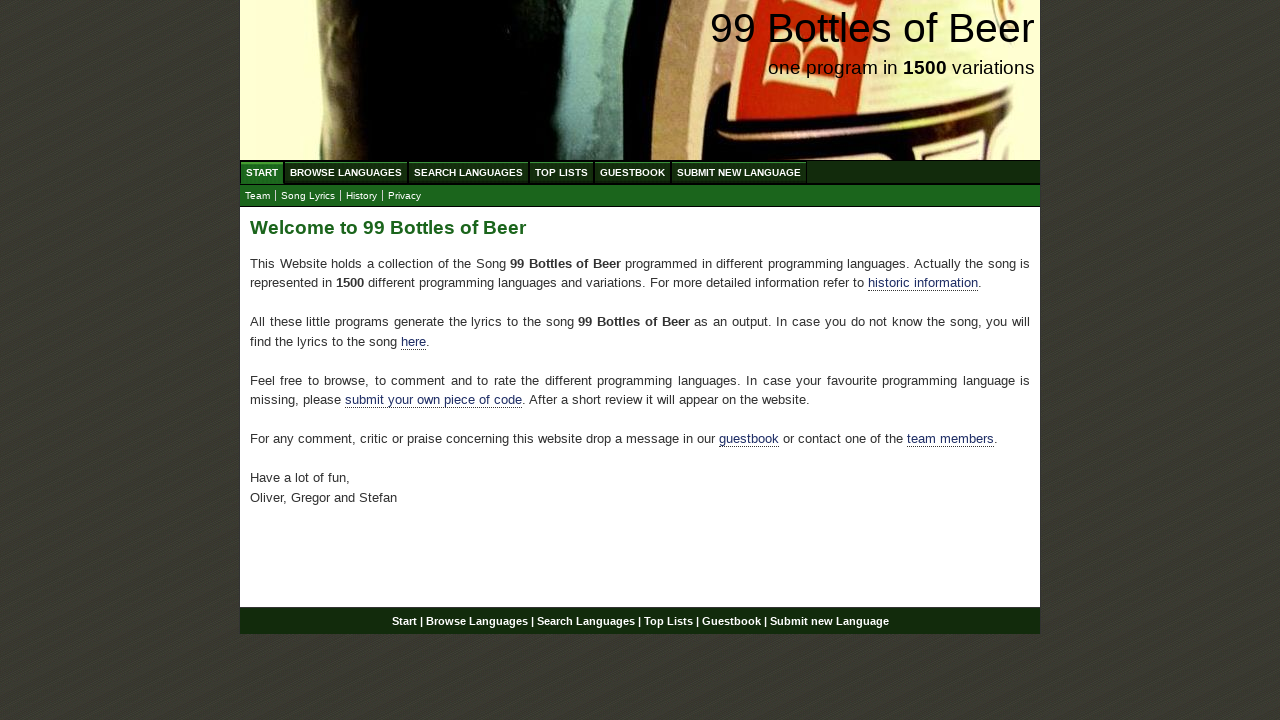

Clicked on Top Lists link at (562, 172) on text=Top Lists
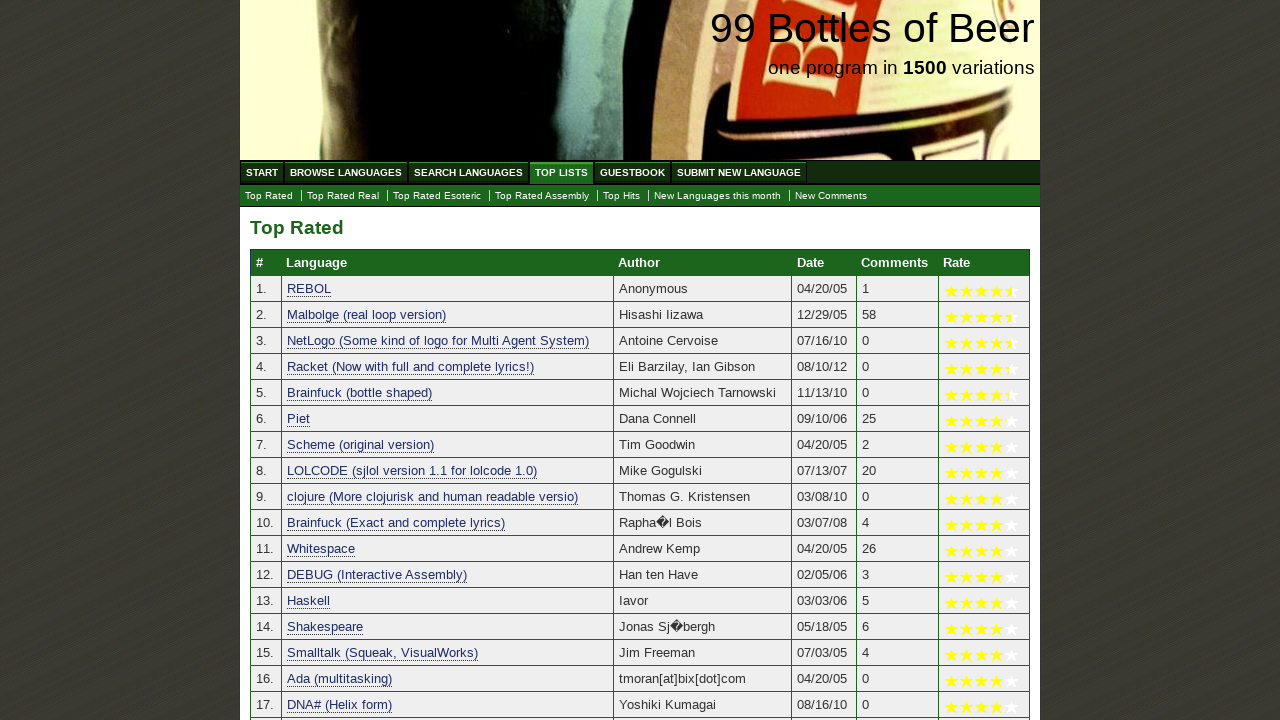

Clicked on Top Rated Esoteric link at (437, 196) on text=Top Rated Esoteric
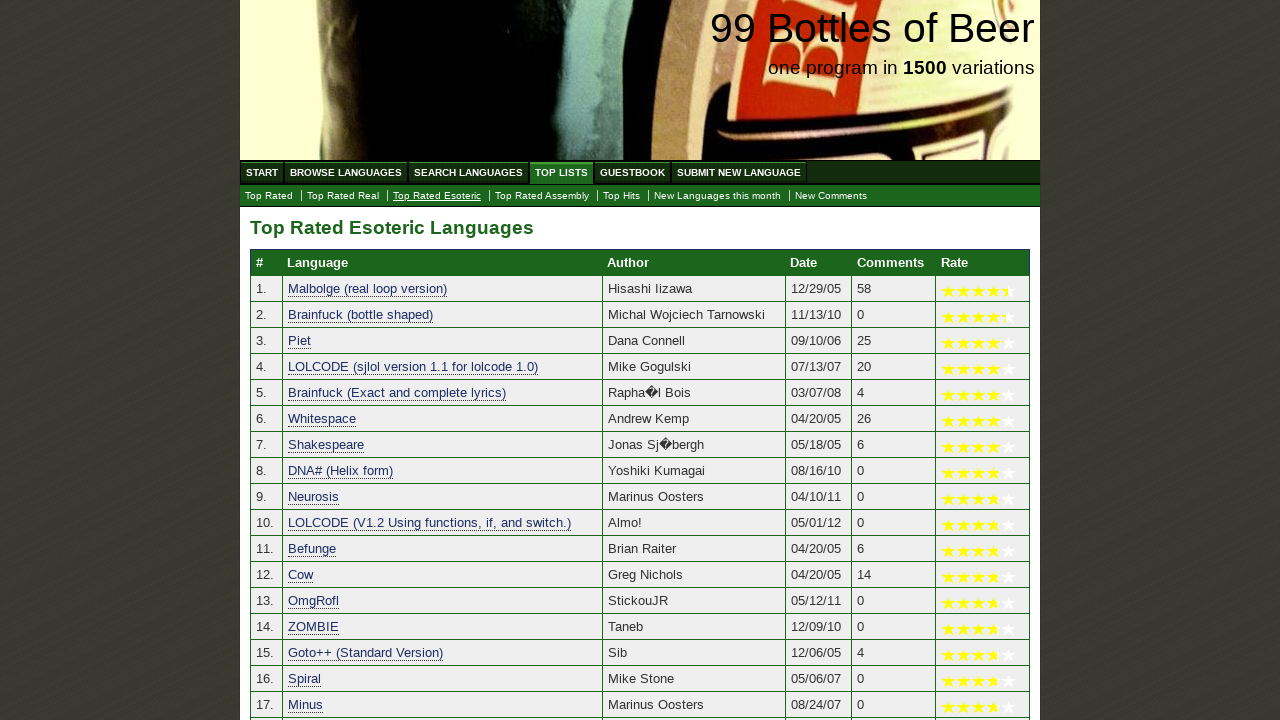

Top Rated Esoteric language list loaded
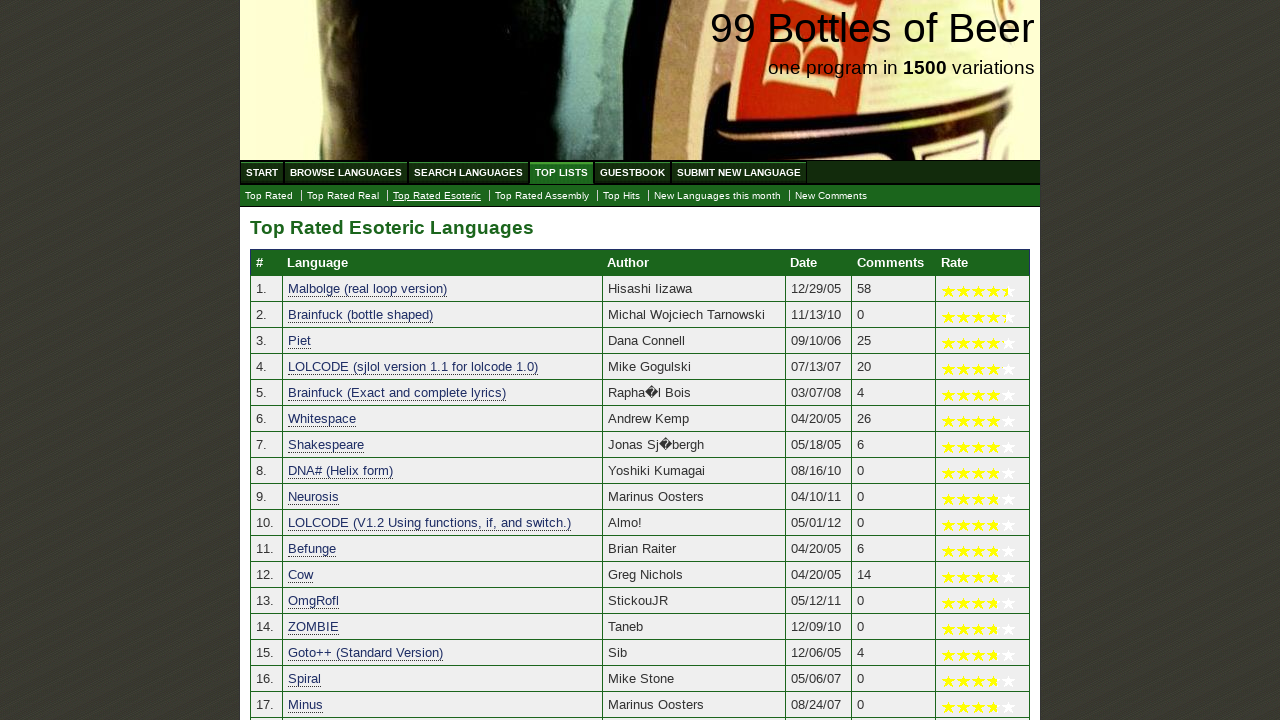

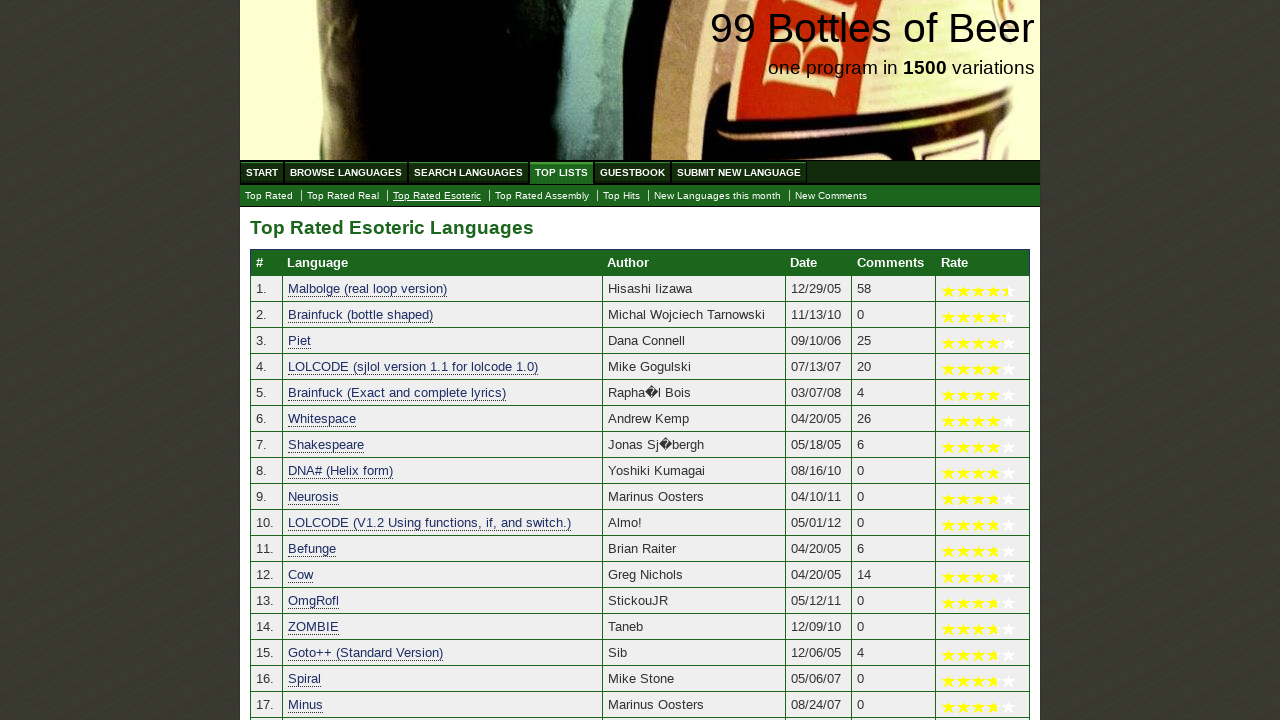